Tests a wait scenario by clicking a verify button and checking for a success message

Starting URL: http://suninjuly.github.io/wait1.html

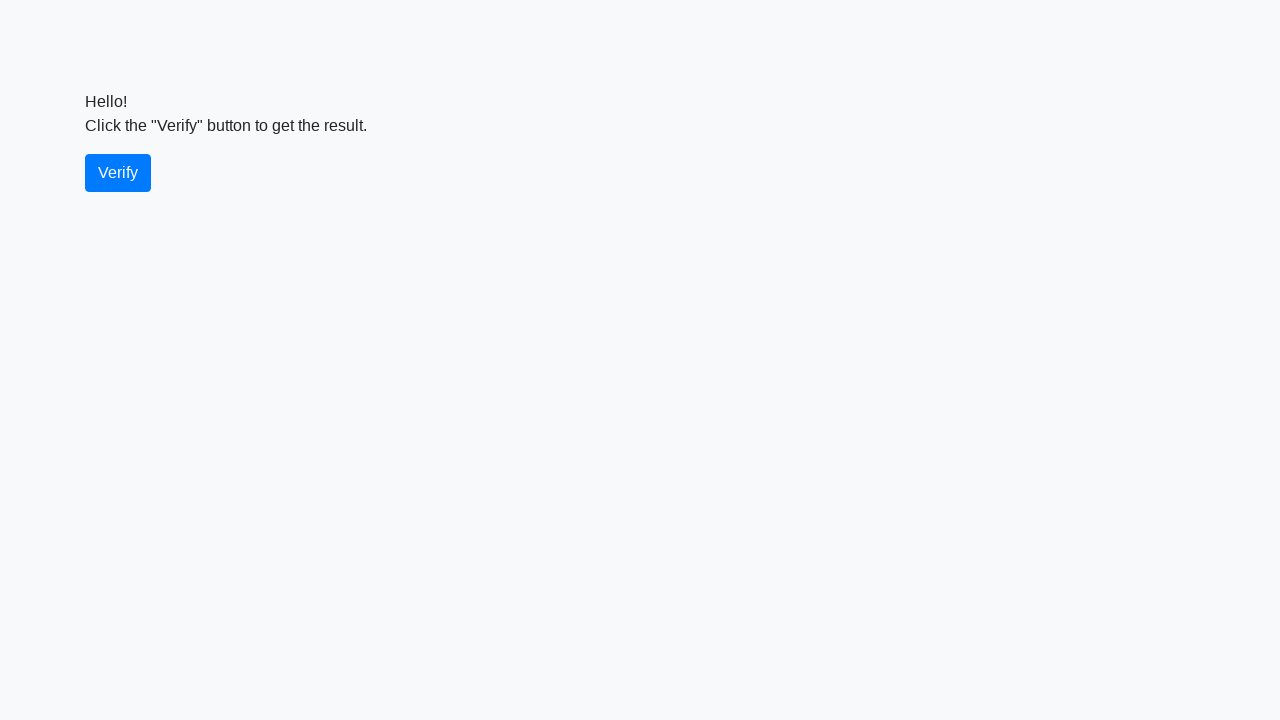

Clicked the verify button at (118, 173) on #verify
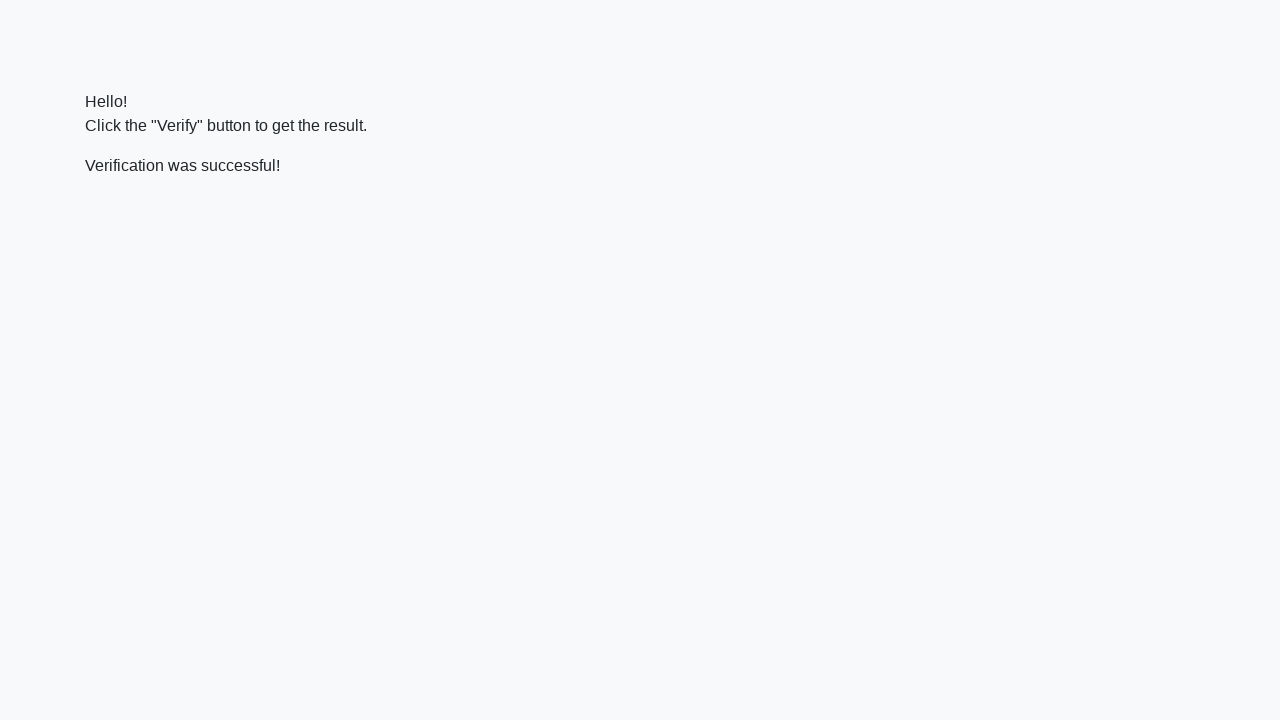

Success message element appeared and is ready
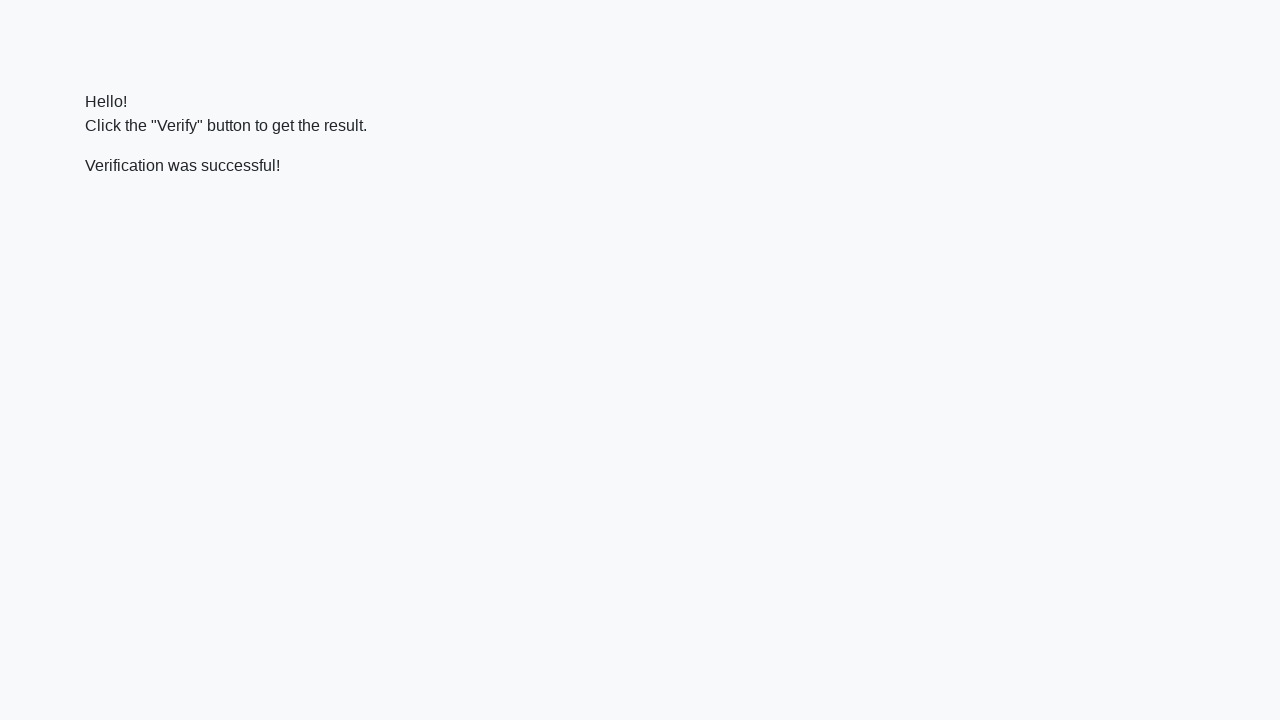

Verified that success message contains 'successful' text
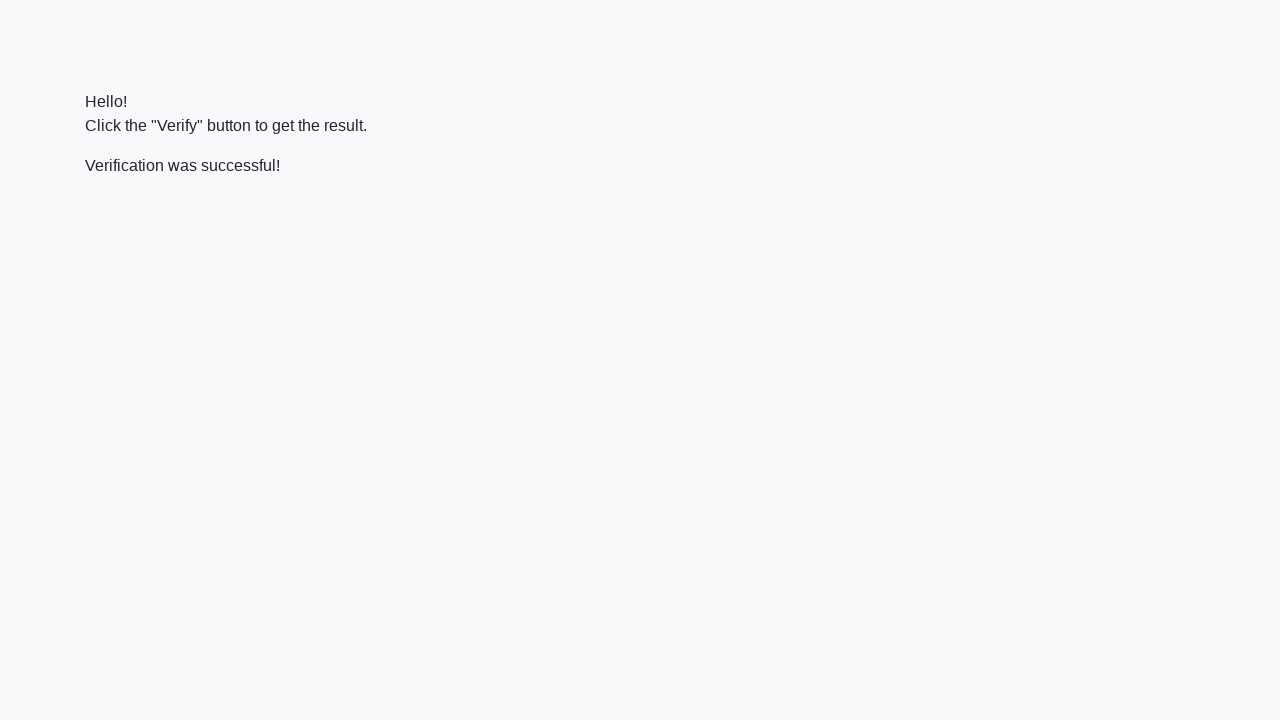

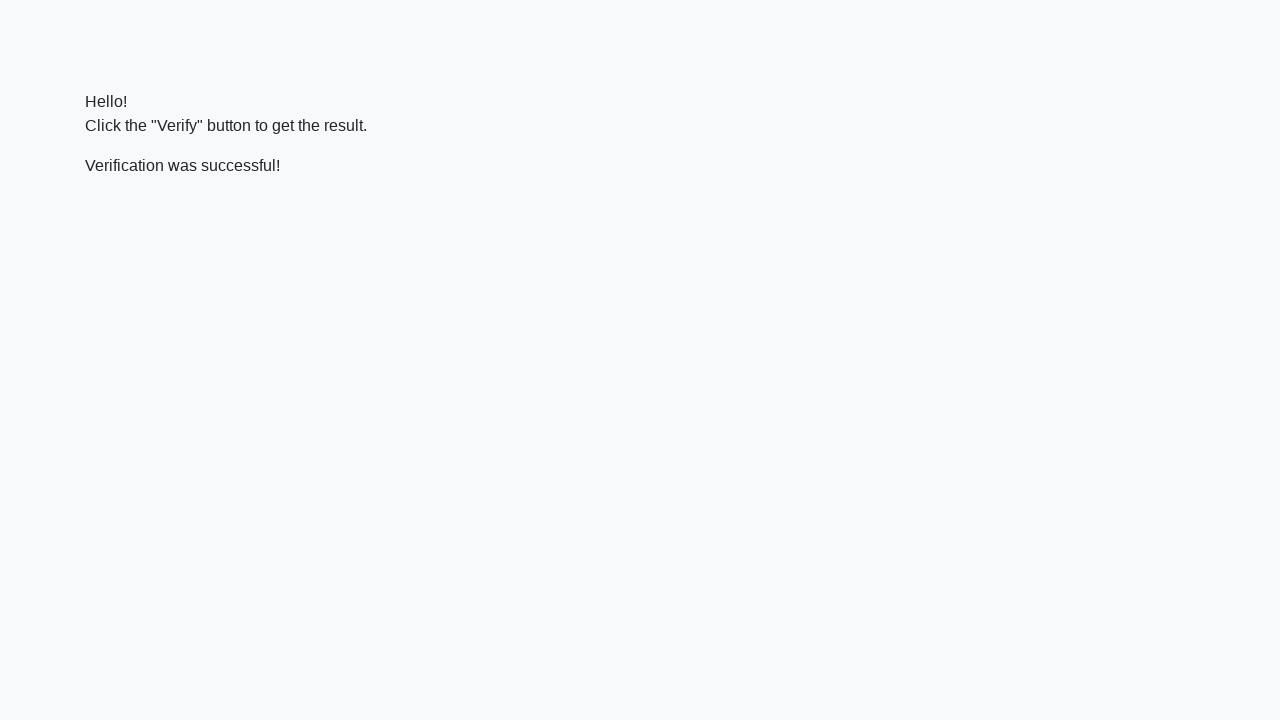